Tests that clicking the Leadership button navigates to the leadership page

Starting URL: https://dev.fcccanada.ca/about

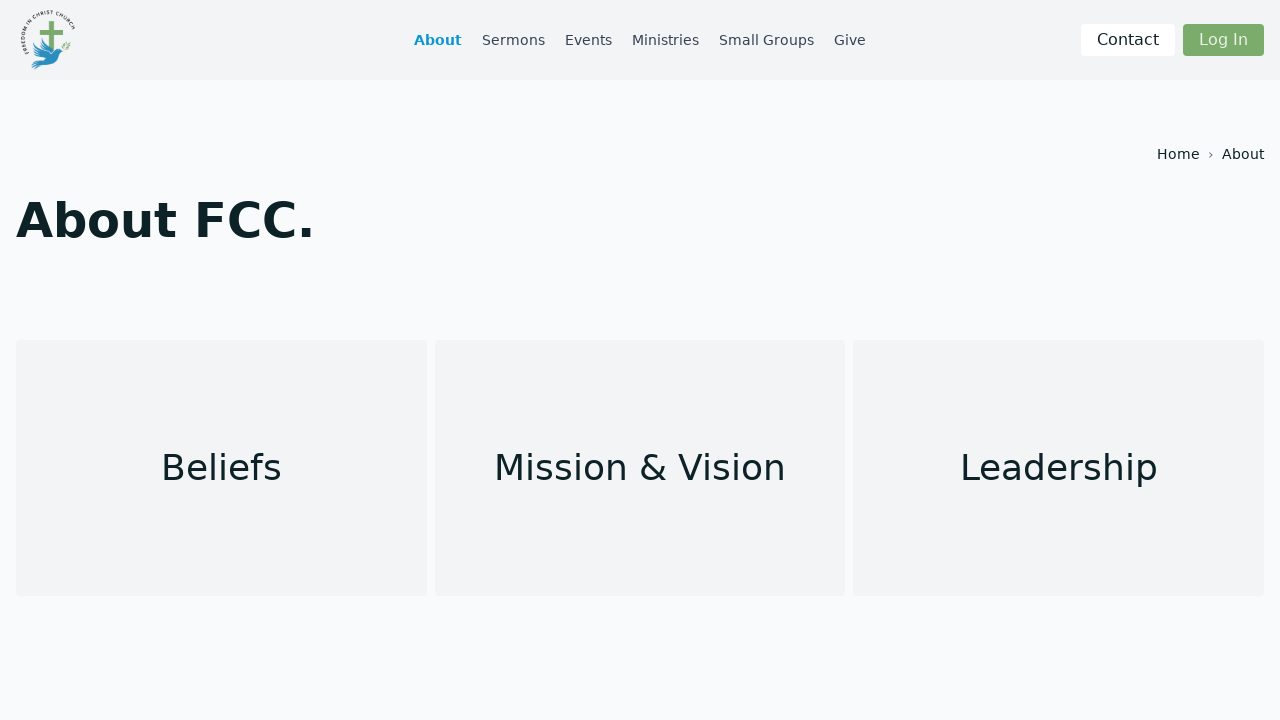

Navigated to about page
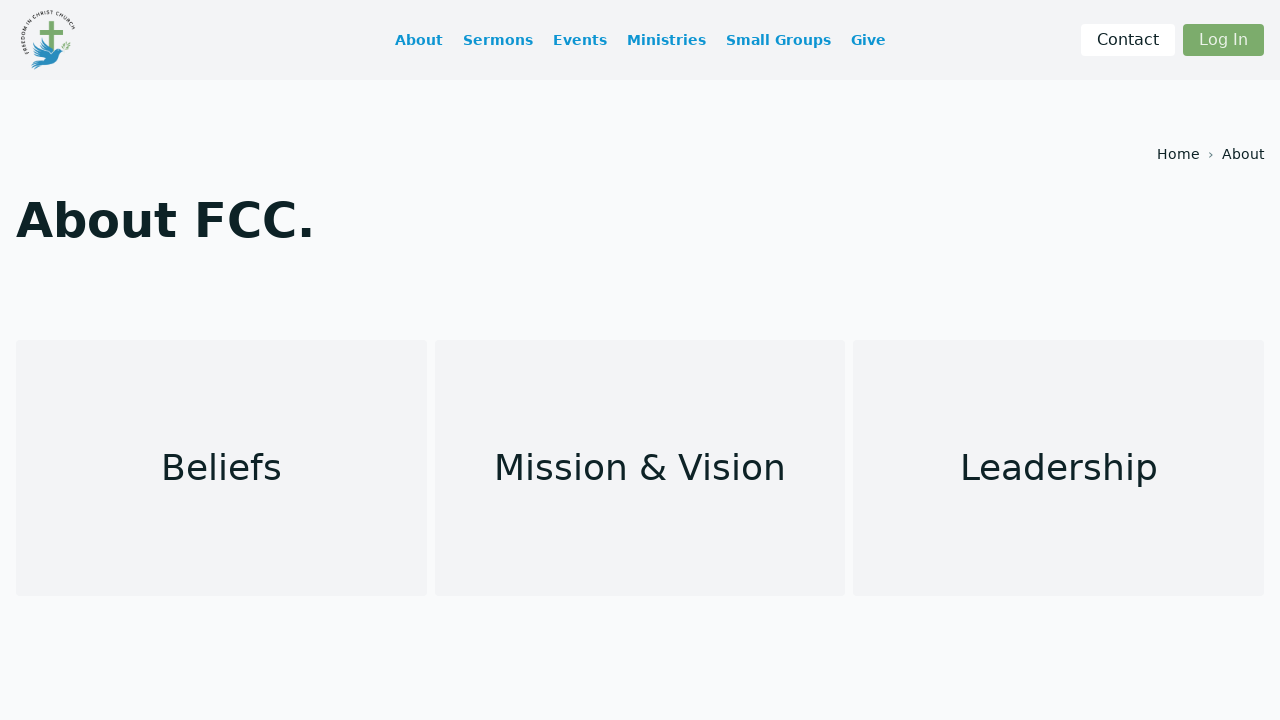

Clicked Leadership button at (1059, 468) on internal:text="Leadership"i
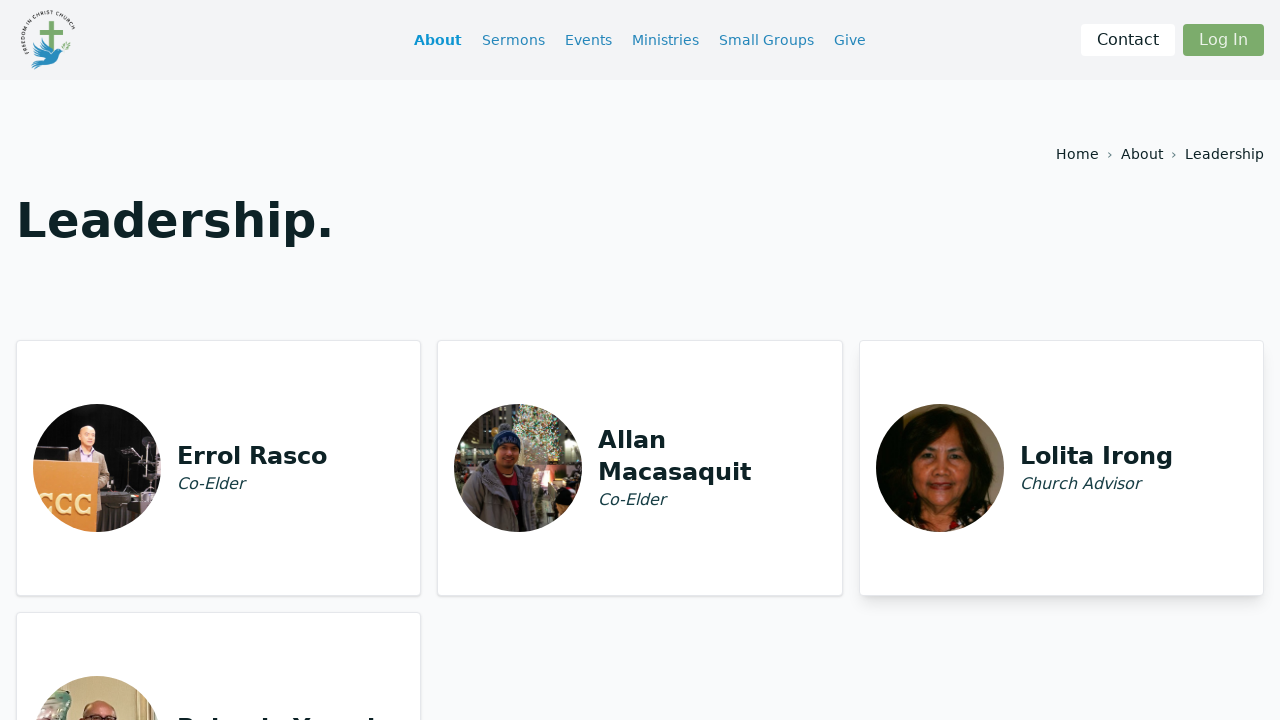

Verified navigation to leadership page
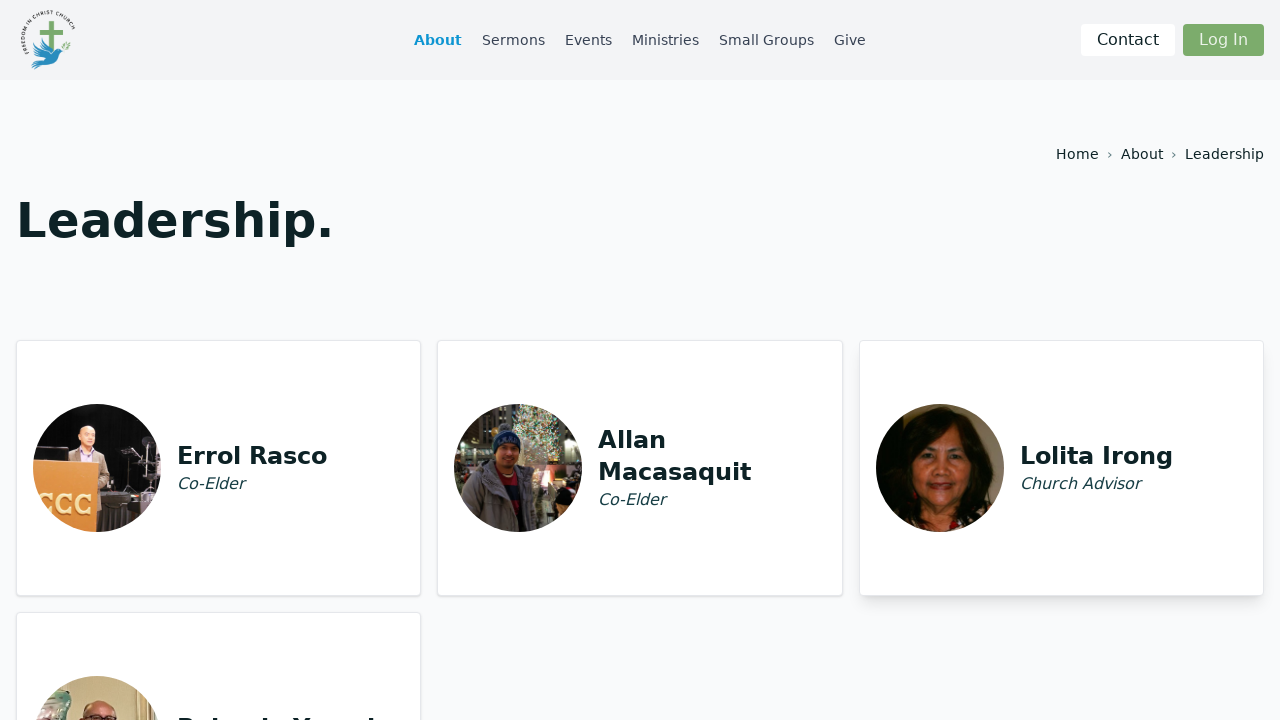

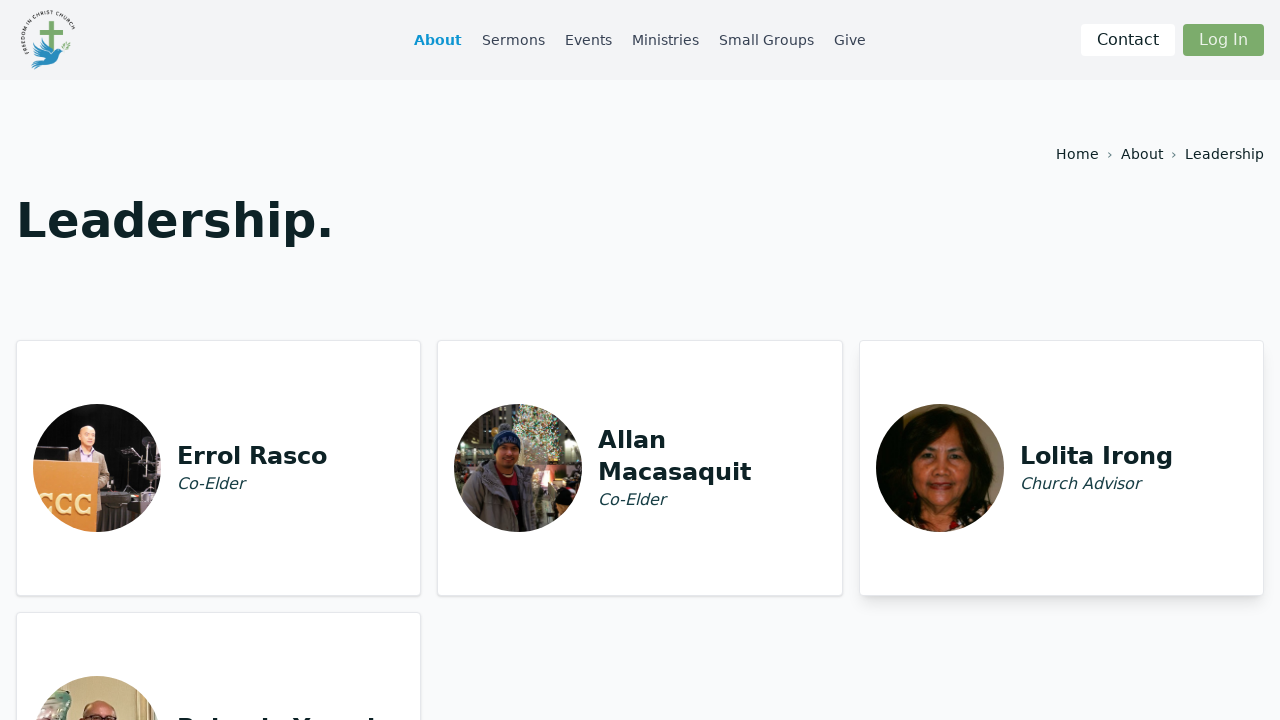